Tests that Clear completed button is hidden when there are no completed items

Starting URL: https://demo.playwright.dev/todomvc

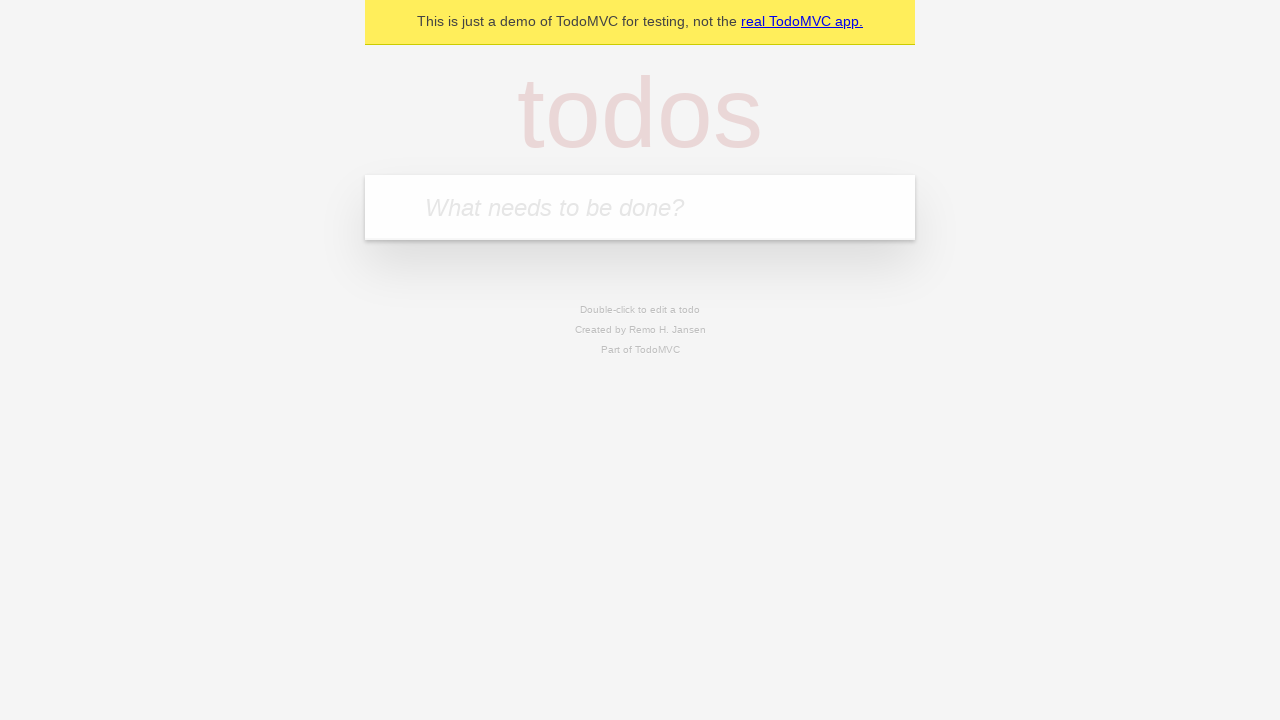

Filled todo input with 'buy some cheese' on internal:attr=[placeholder="What needs to be done?"i]
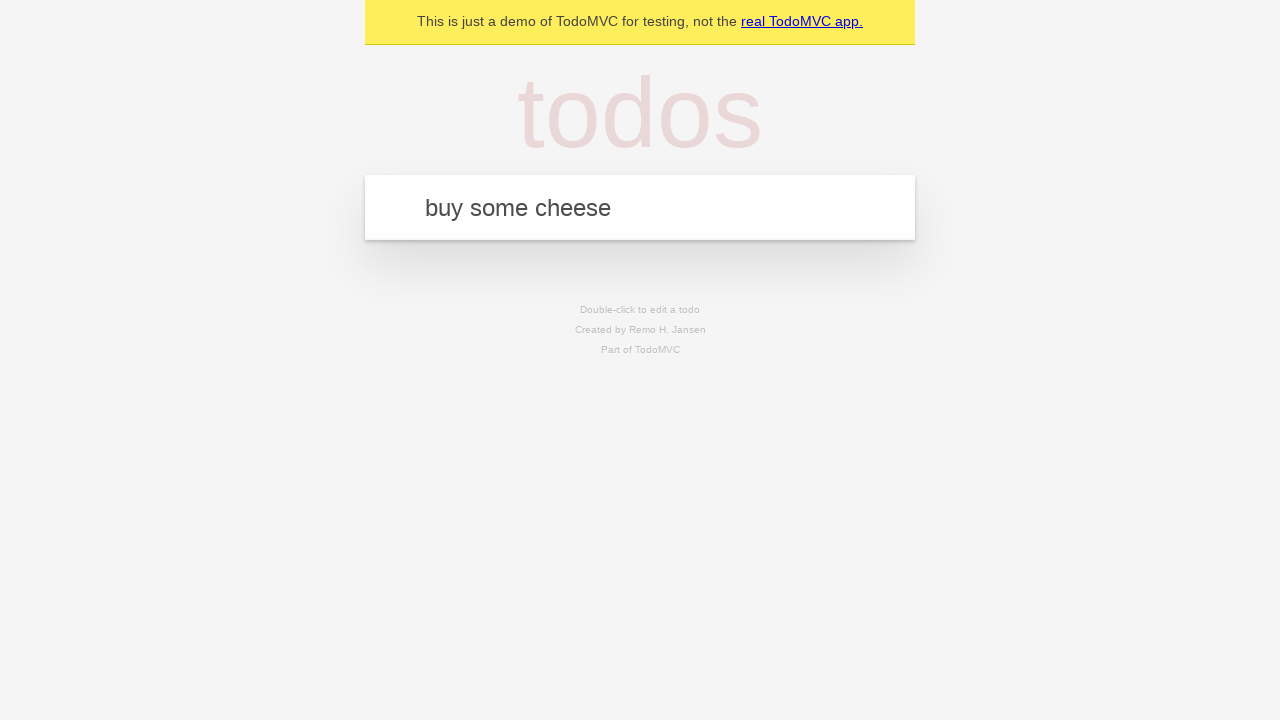

Pressed Enter to create todo 'buy some cheese' on internal:attr=[placeholder="What needs to be done?"i]
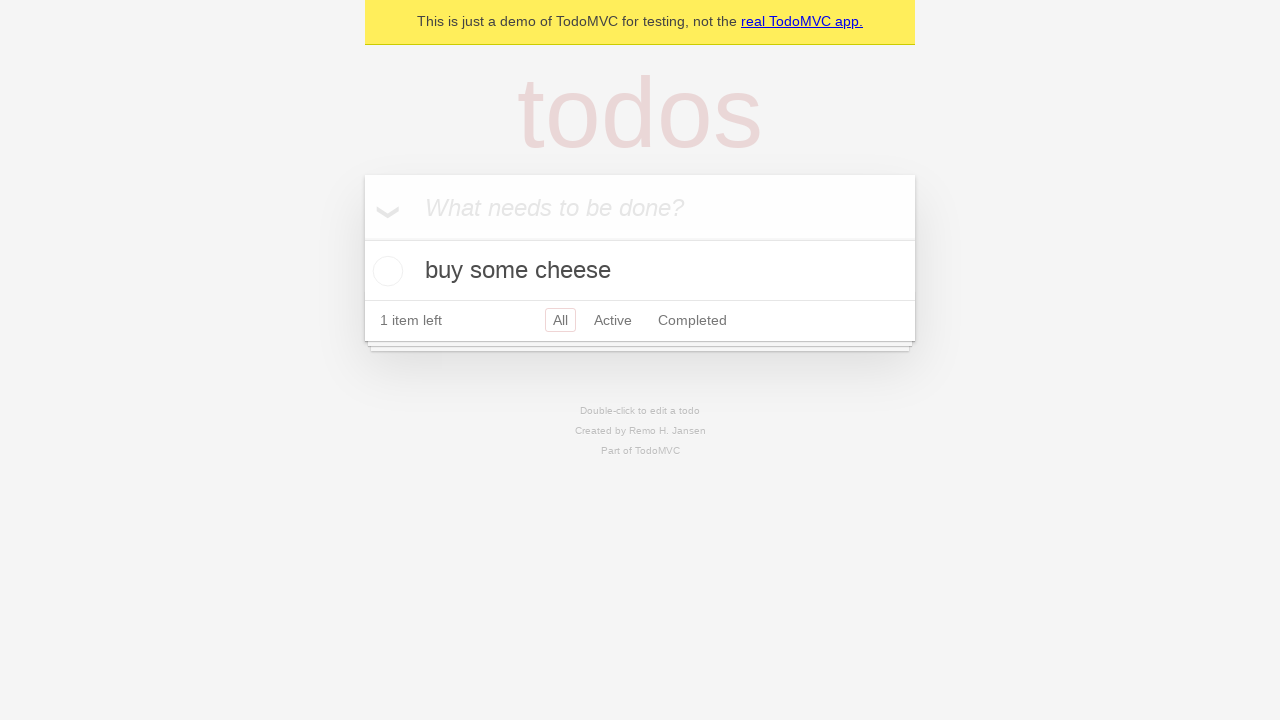

Filled todo input with 'feed the cat' on internal:attr=[placeholder="What needs to be done?"i]
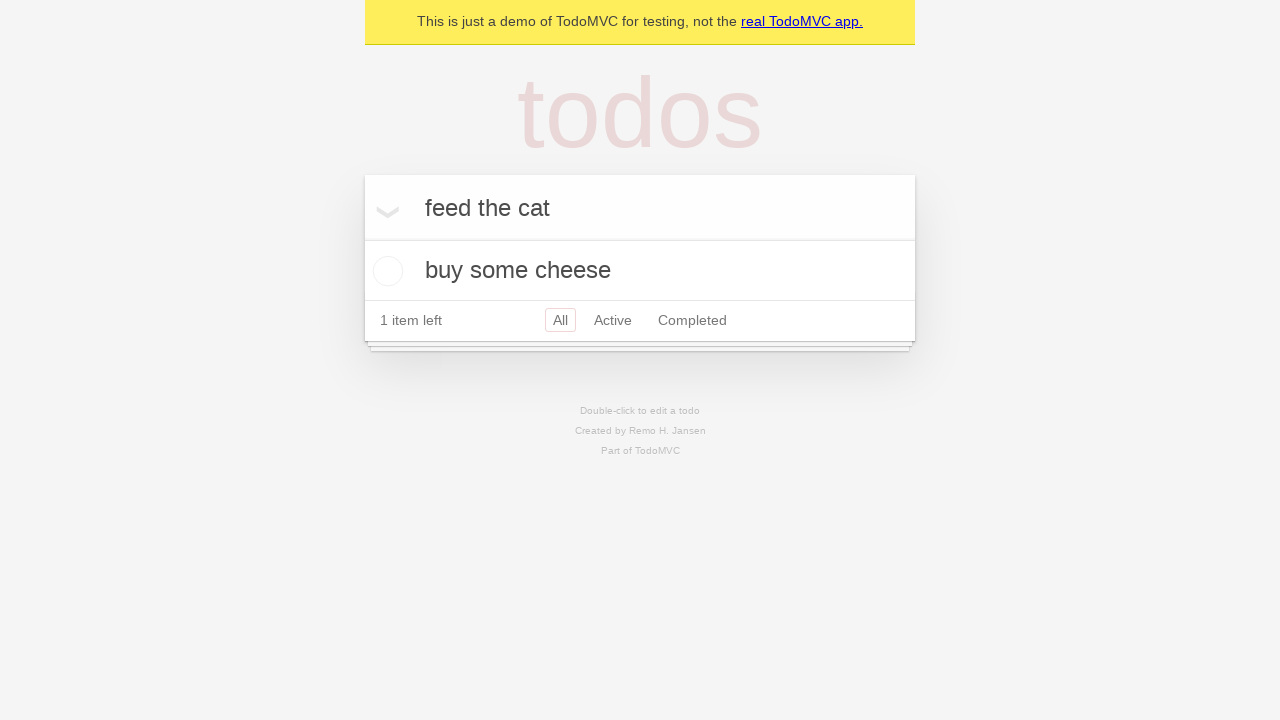

Pressed Enter to create todo 'feed the cat' on internal:attr=[placeholder="What needs to be done?"i]
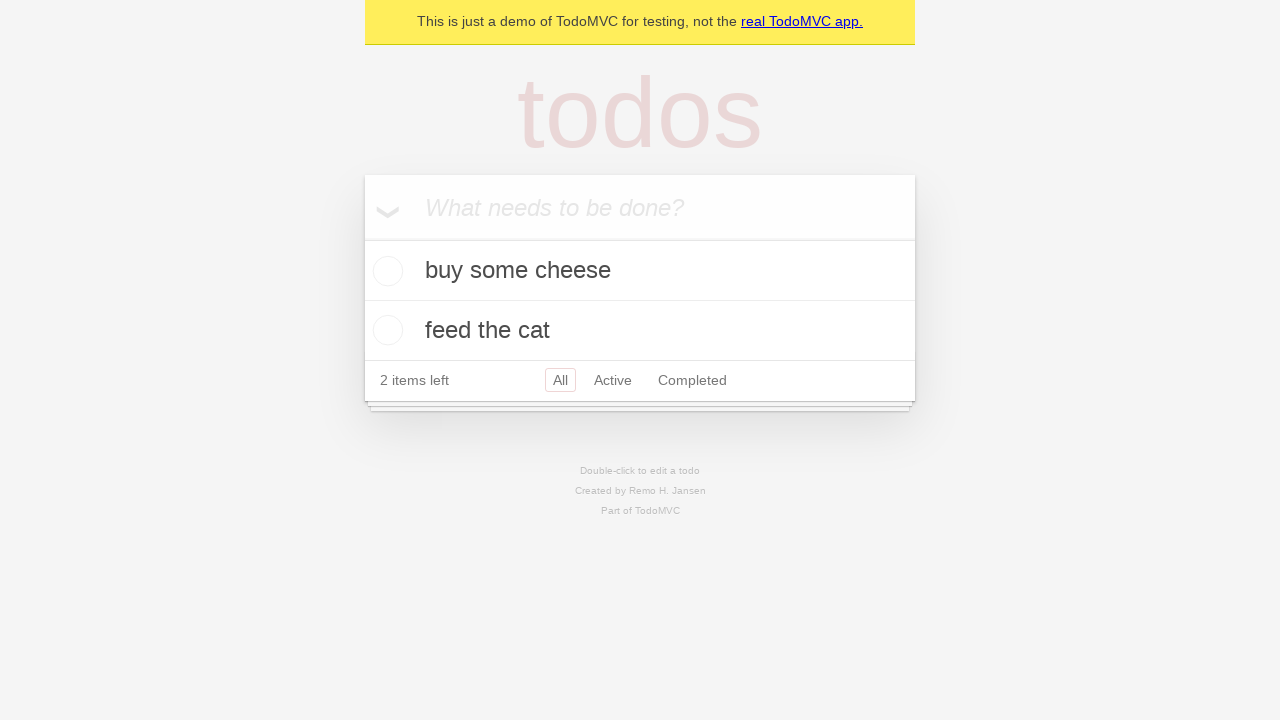

Filled todo input with 'book a doctors appointment' on internal:attr=[placeholder="What needs to be done?"i]
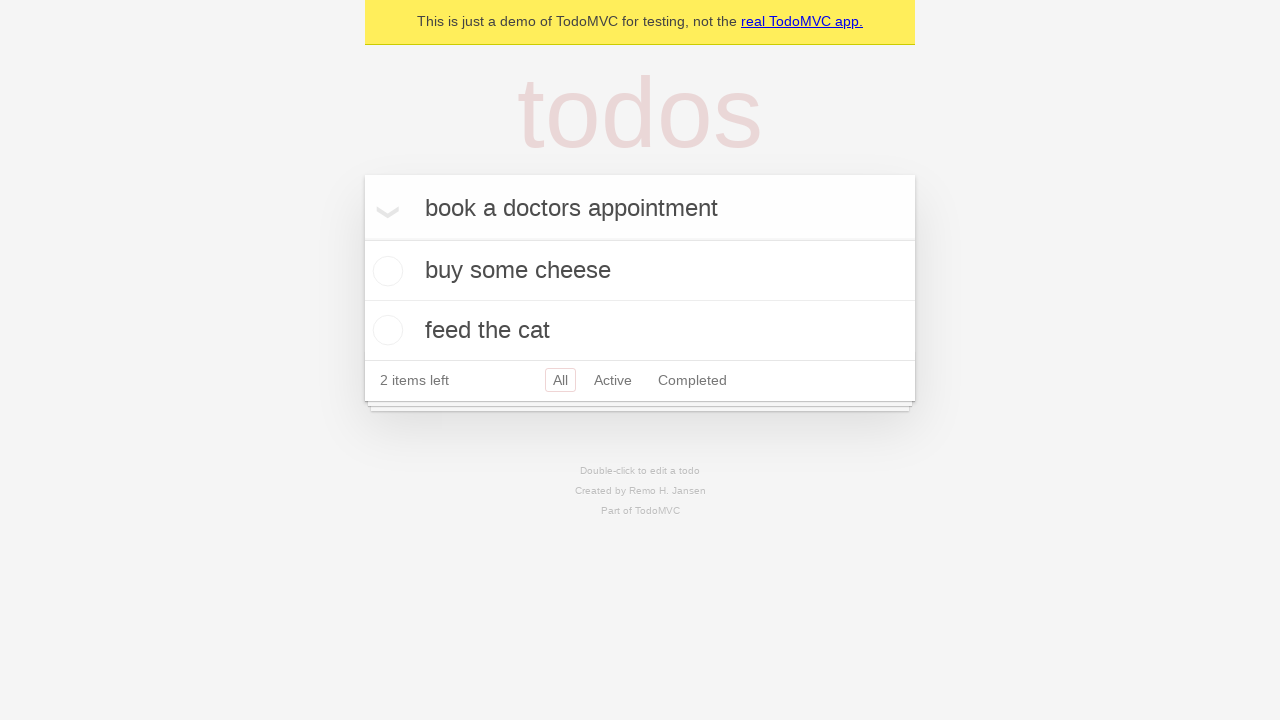

Pressed Enter to create todo 'book a doctors appointment' on internal:attr=[placeholder="What needs to be done?"i]
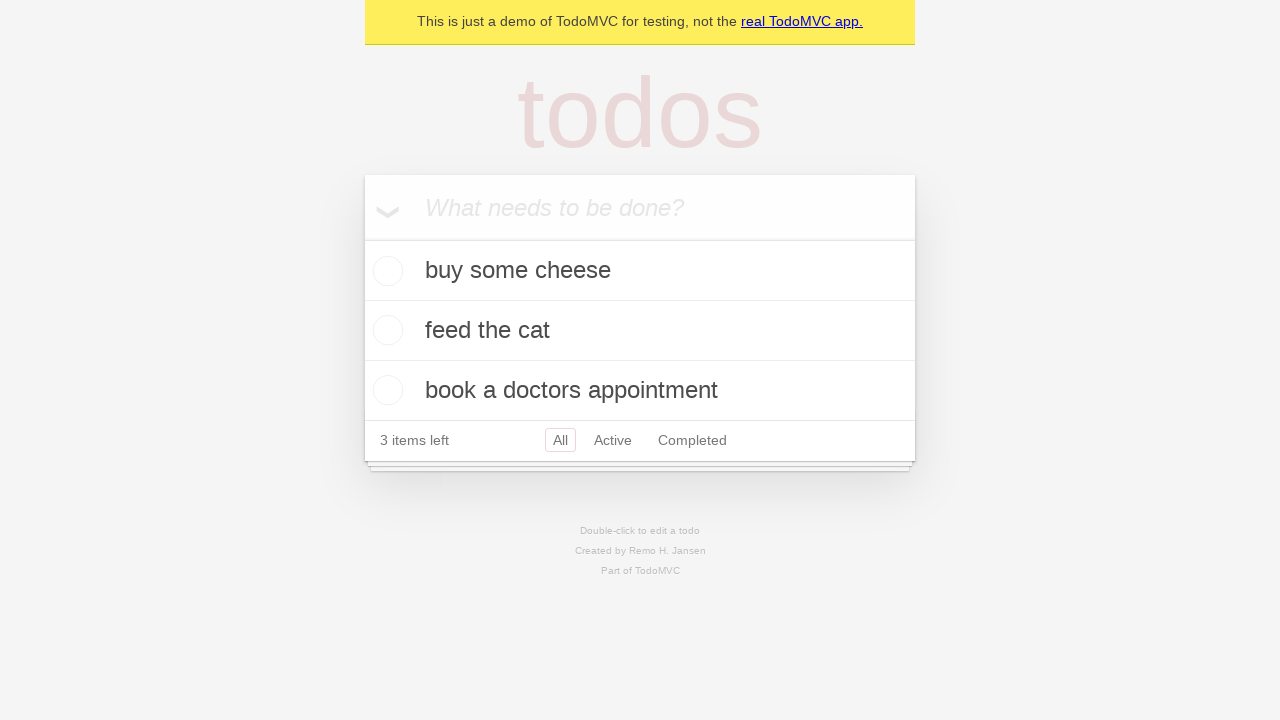

Waited for all 3 todos to be created
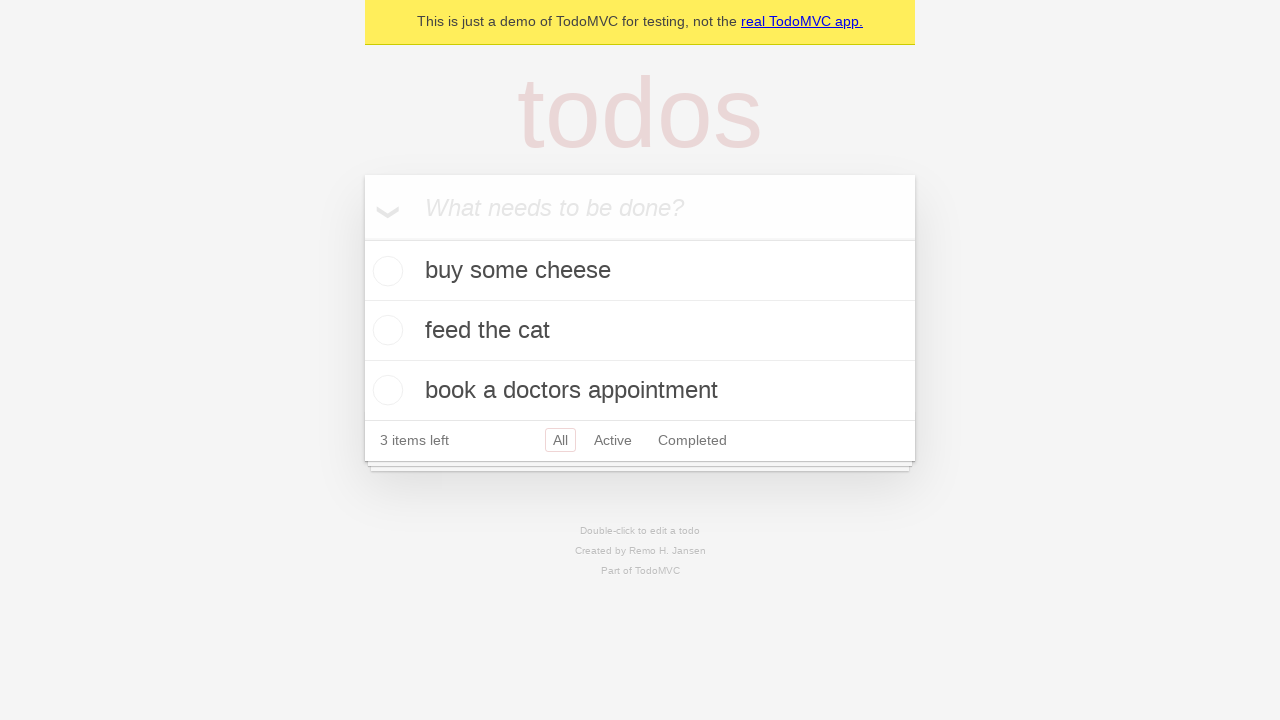

Checked the first todo item to mark it as completed at (385, 271) on .todo-list li .toggle >> nth=0
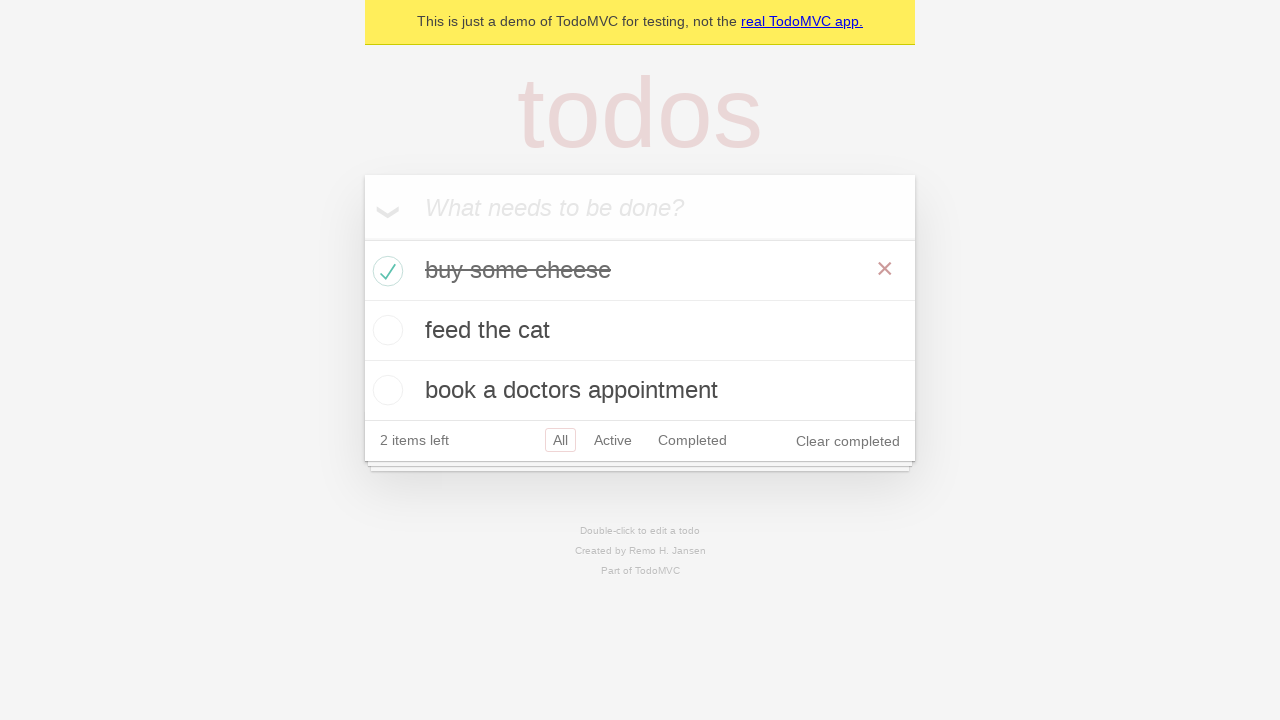

Clicked the 'Clear completed' button at (848, 441) on internal:role=button[name="Clear completed"i]
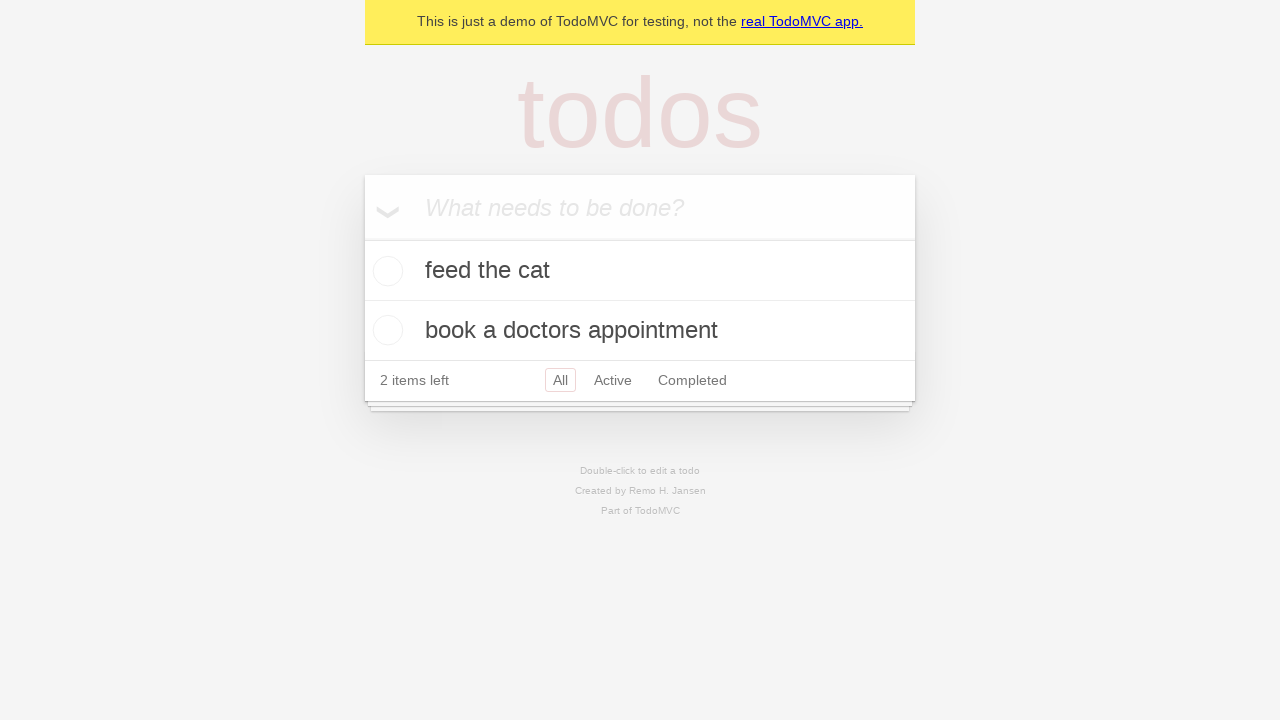

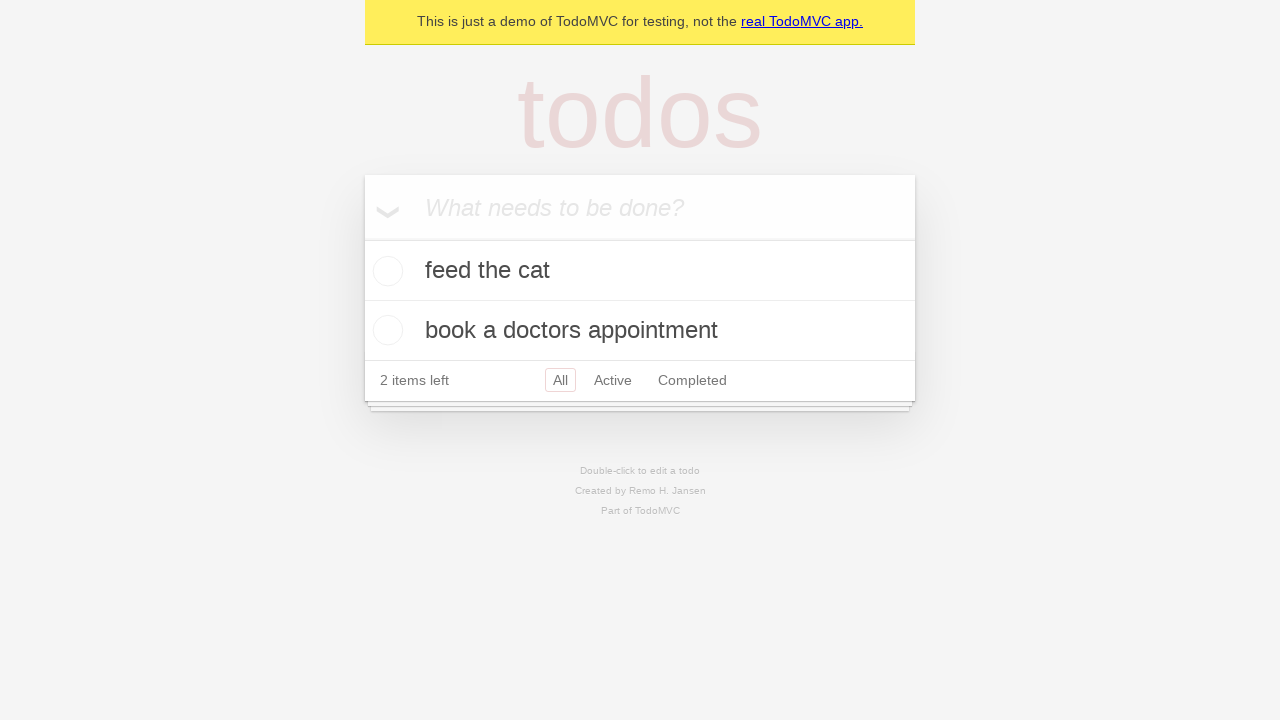